Solves a mathematical challenge by extracting a value from an element attribute, calculating a result, and submitting a form with checkboxes

Starting URL: http://suninjuly.github.io/get_attribute.html

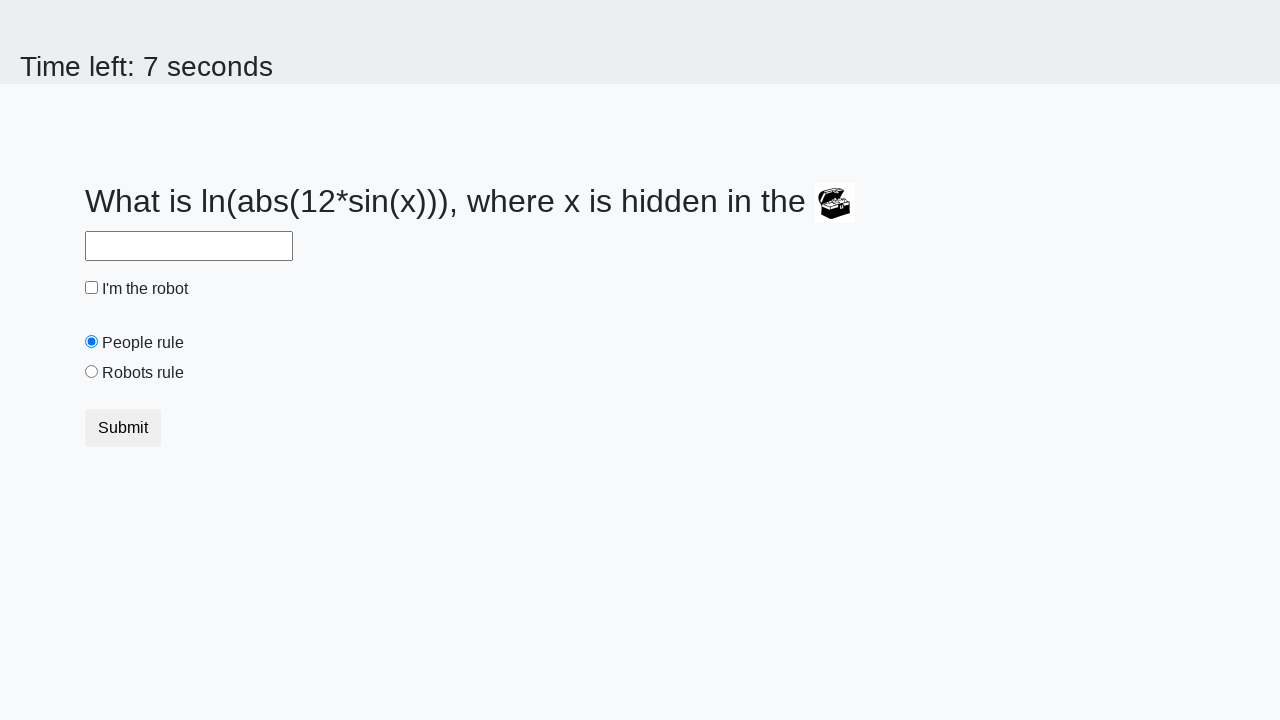

Located treasure element
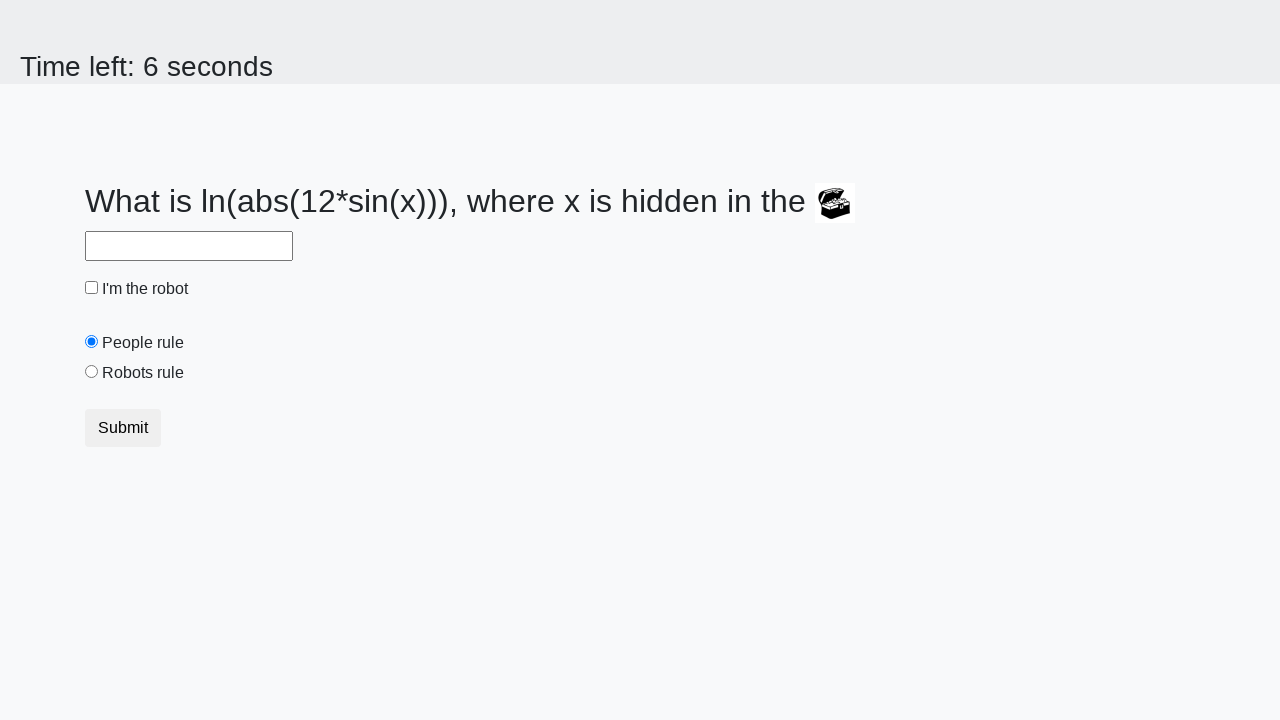

Extracted valuex attribute from treasure element
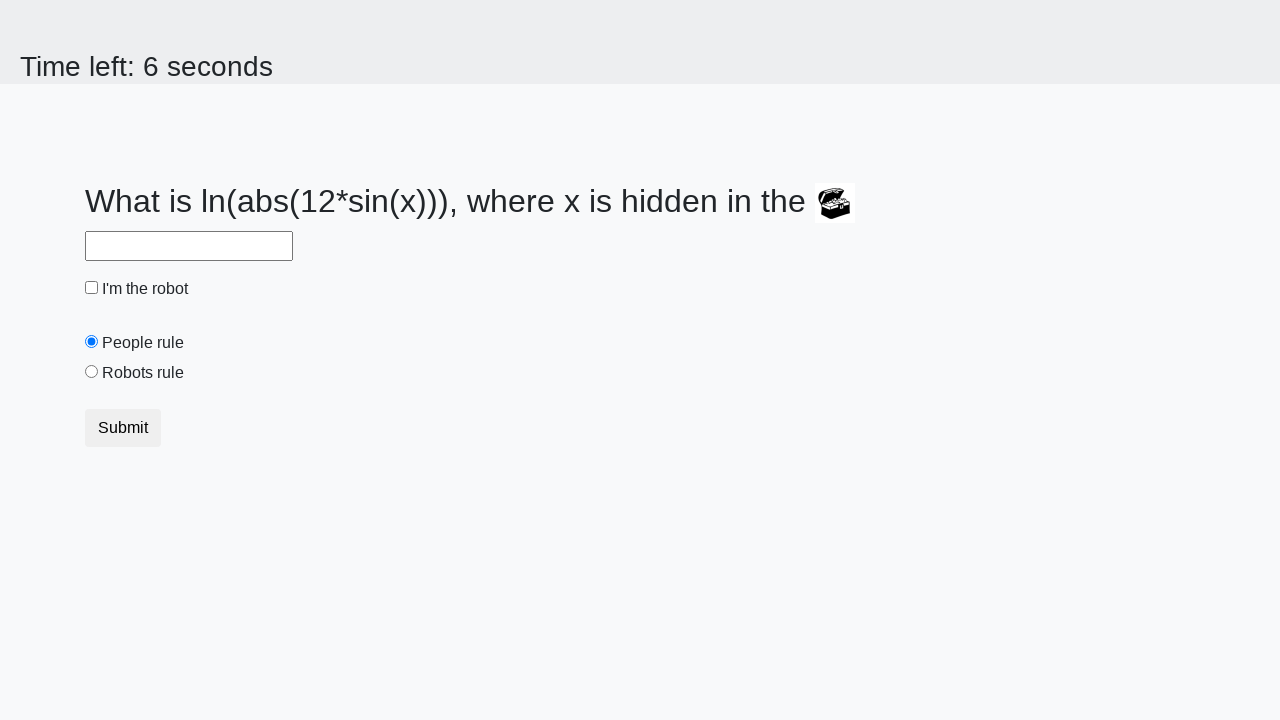

Calculated result: 2.4766593001089974 from value: 746
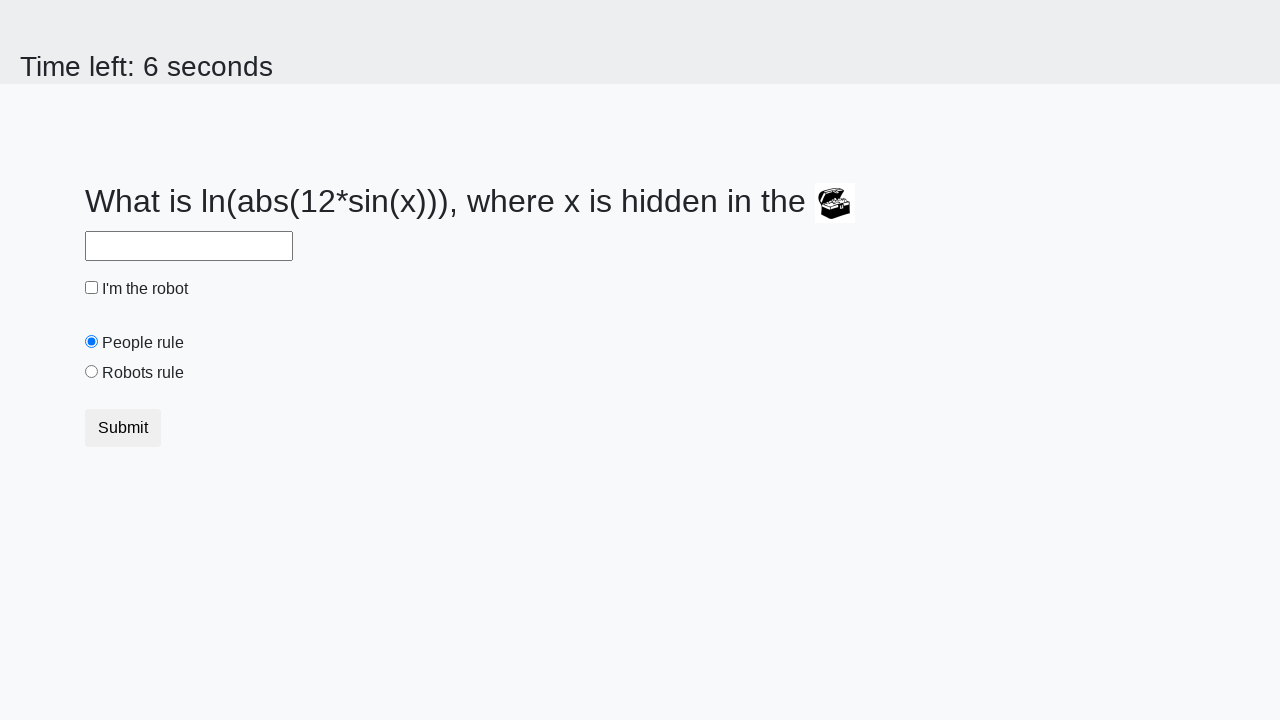

Filled answer field with calculated value on #answer
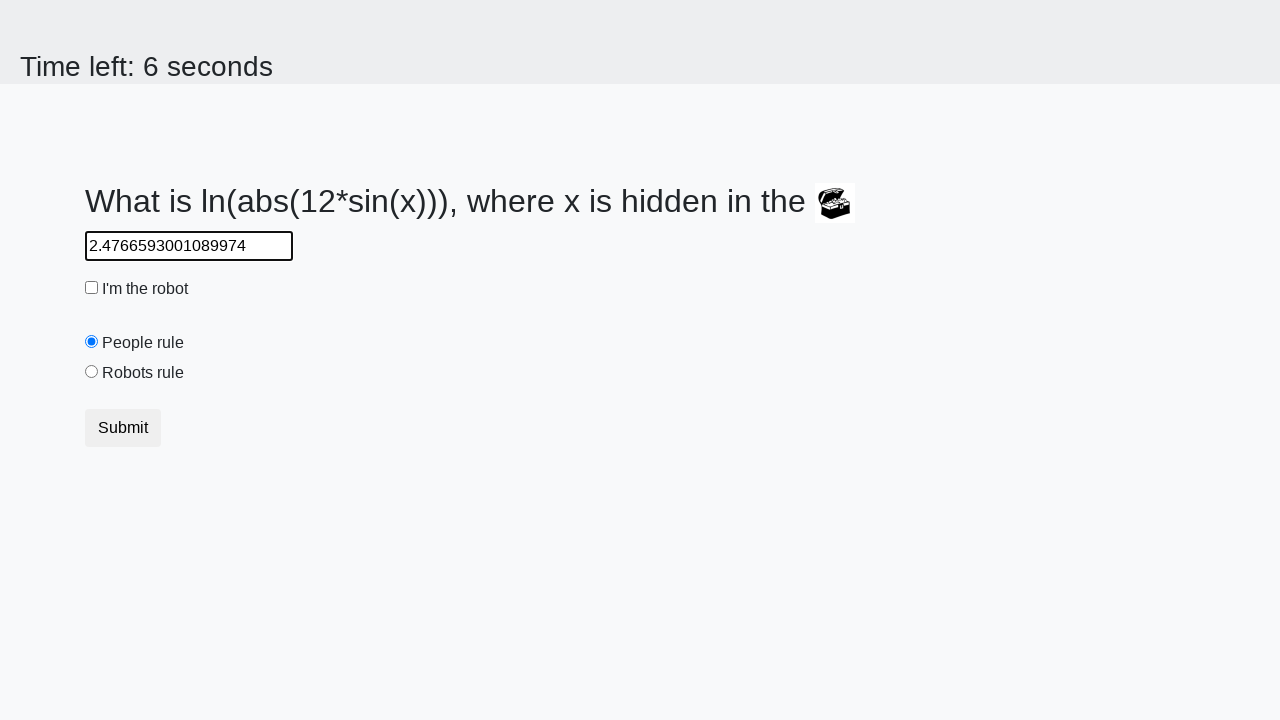

Checked robot checkbox at (92, 288) on #robotCheckbox
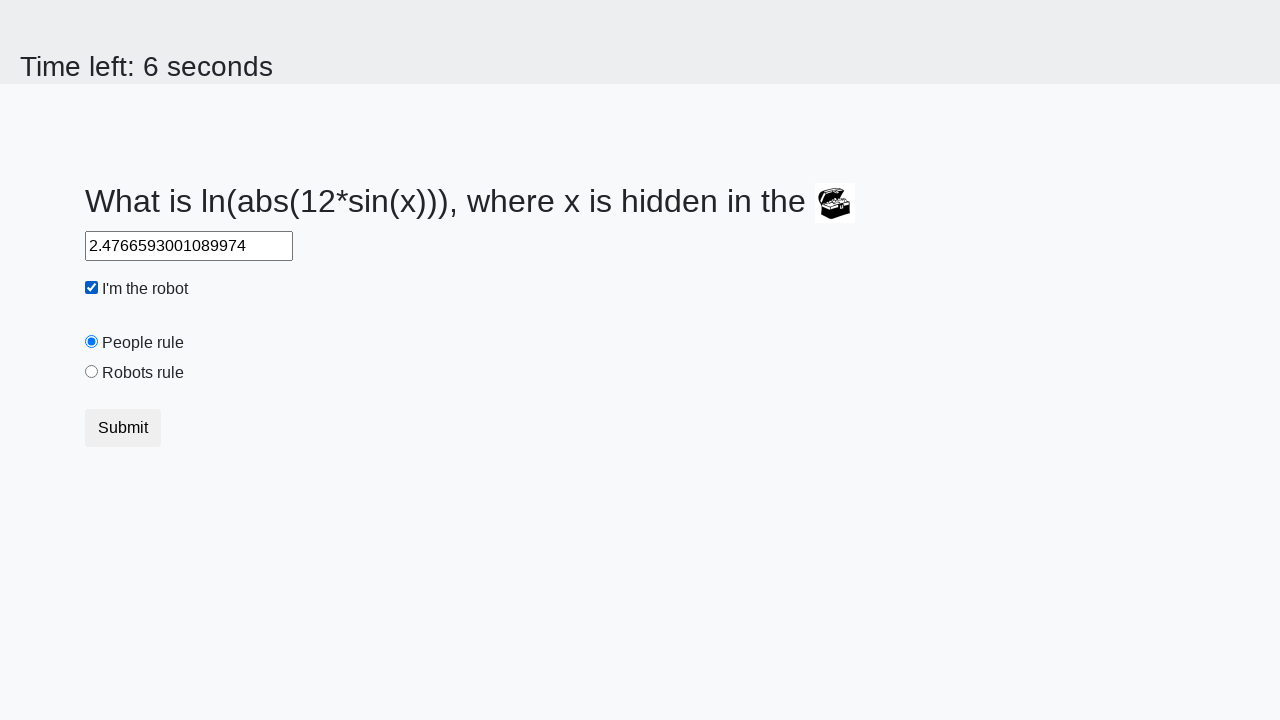

Checked robots rule checkbox at (92, 372) on #robotsRule
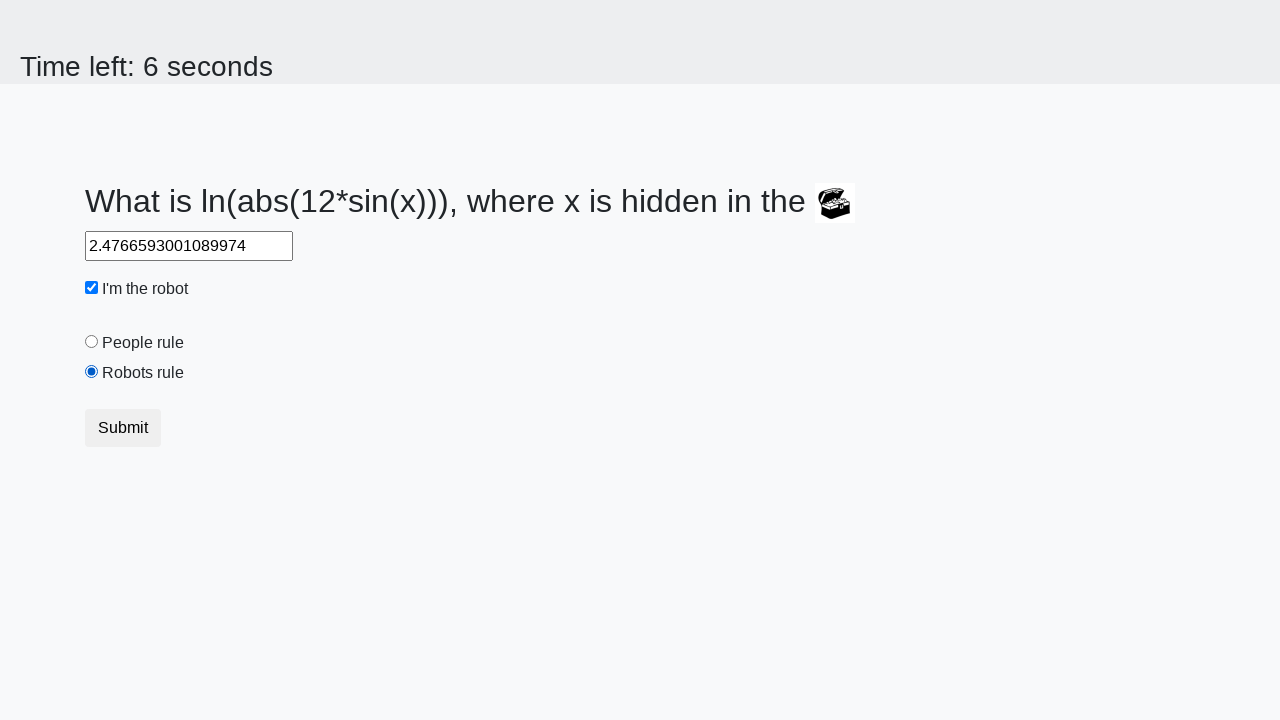

Submitted form at (123, 428) on .btn.btn-default
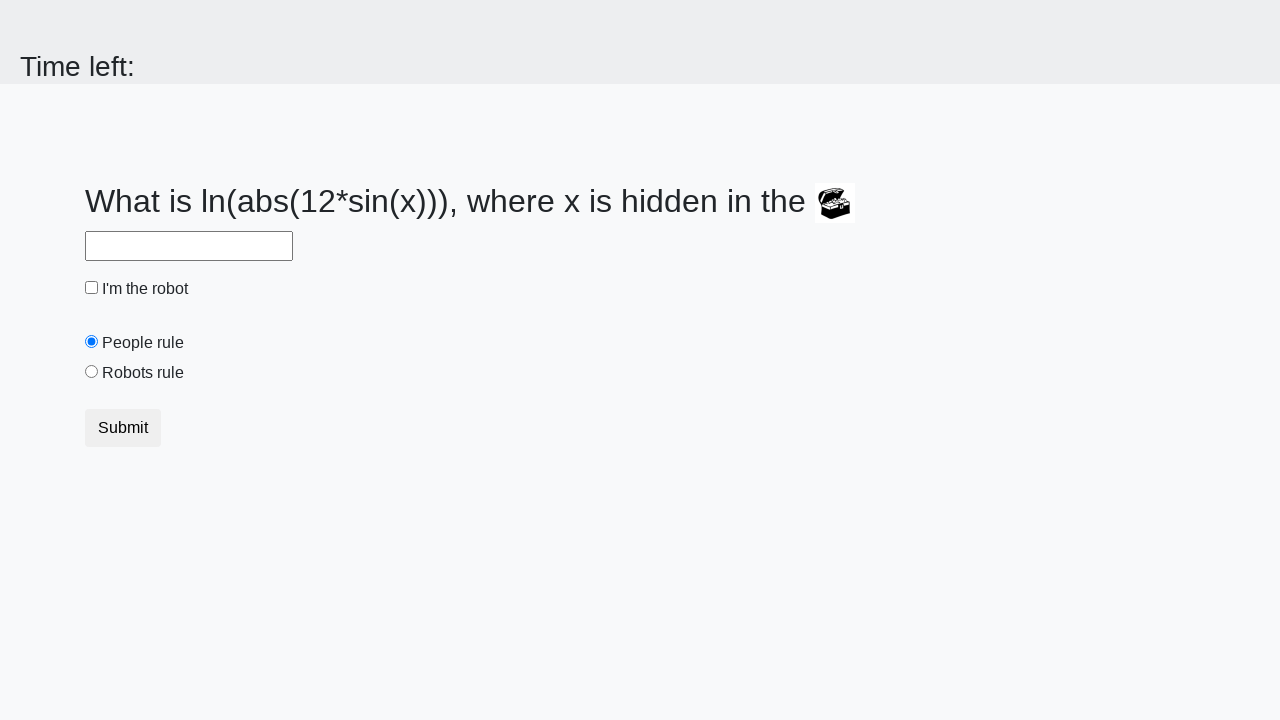

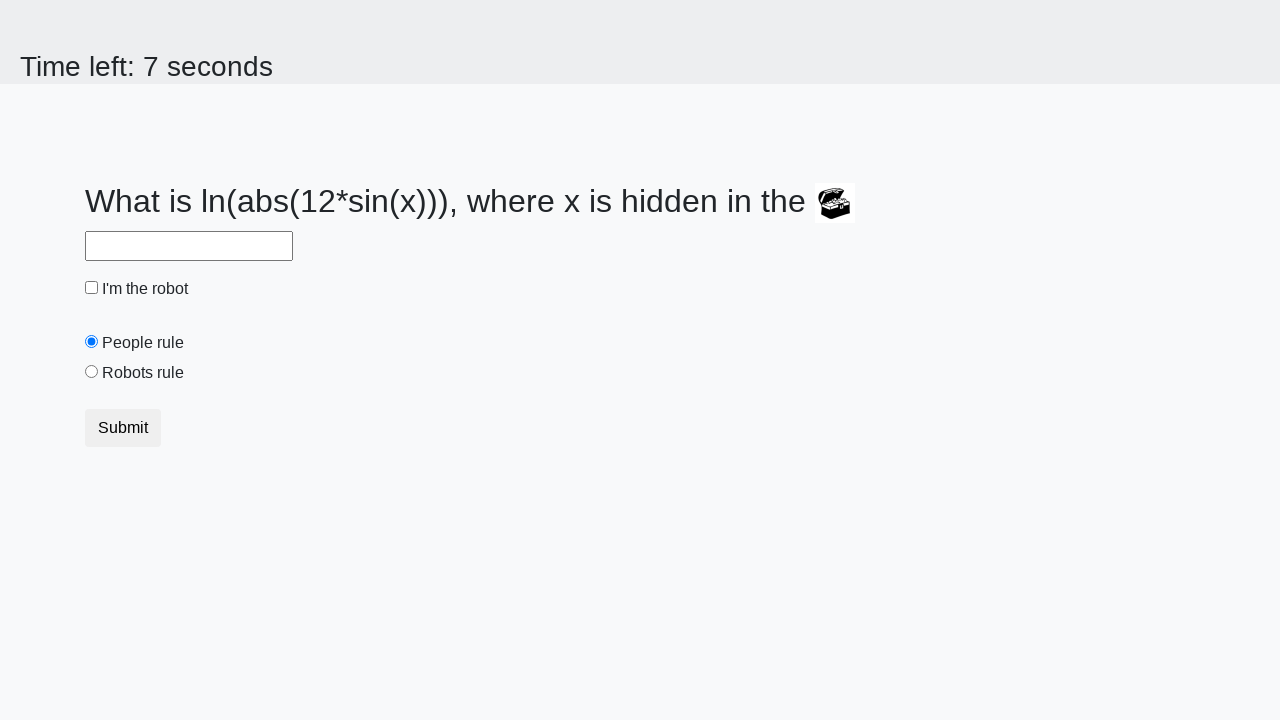